Tests that completed items are removed when Clear completed button is clicked

Starting URL: https://demo.playwright.dev/todomvc

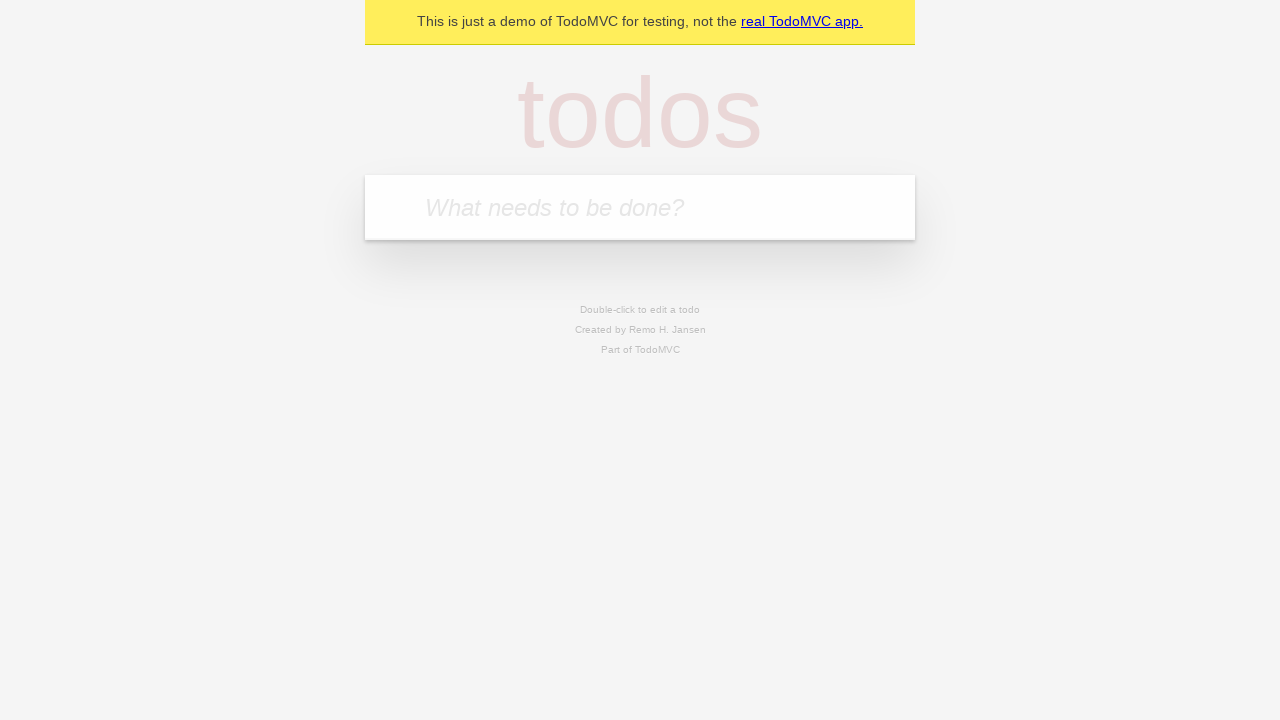

Filled todo input with 'buy some cheese' on internal:attr=[placeholder="What needs to be done?"i]
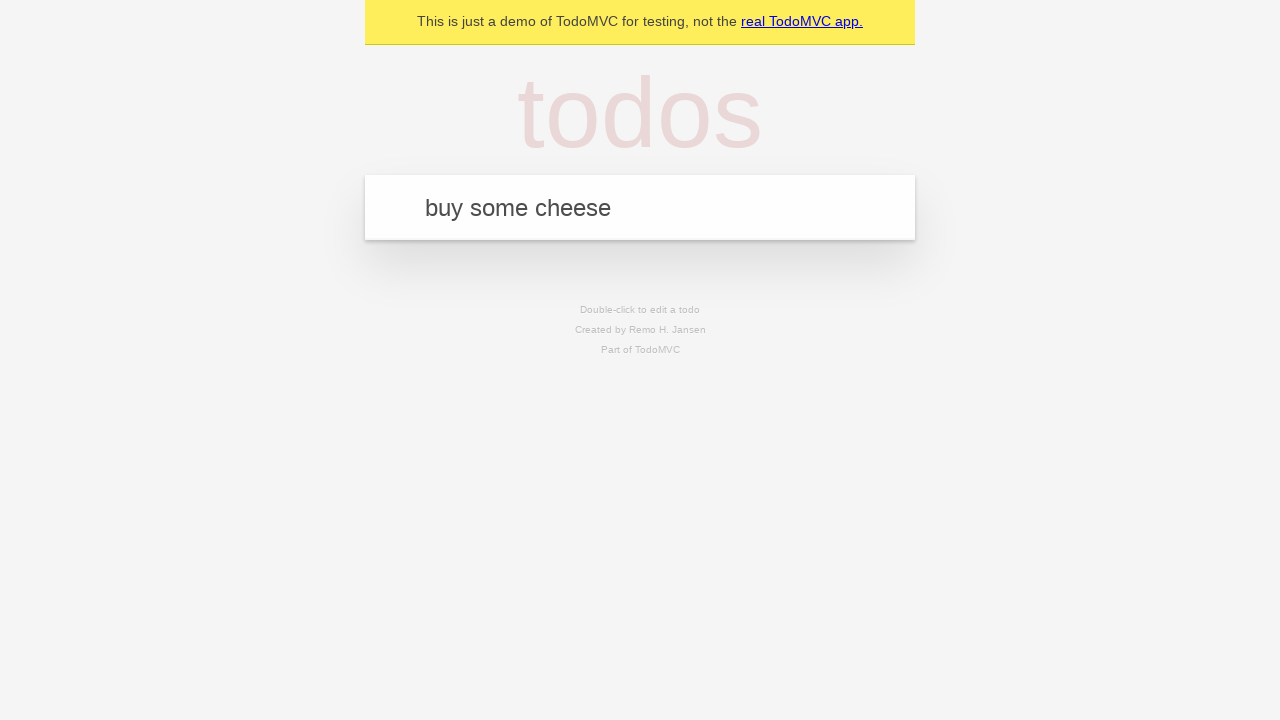

Pressed Enter to add first todo on internal:attr=[placeholder="What needs to be done?"i]
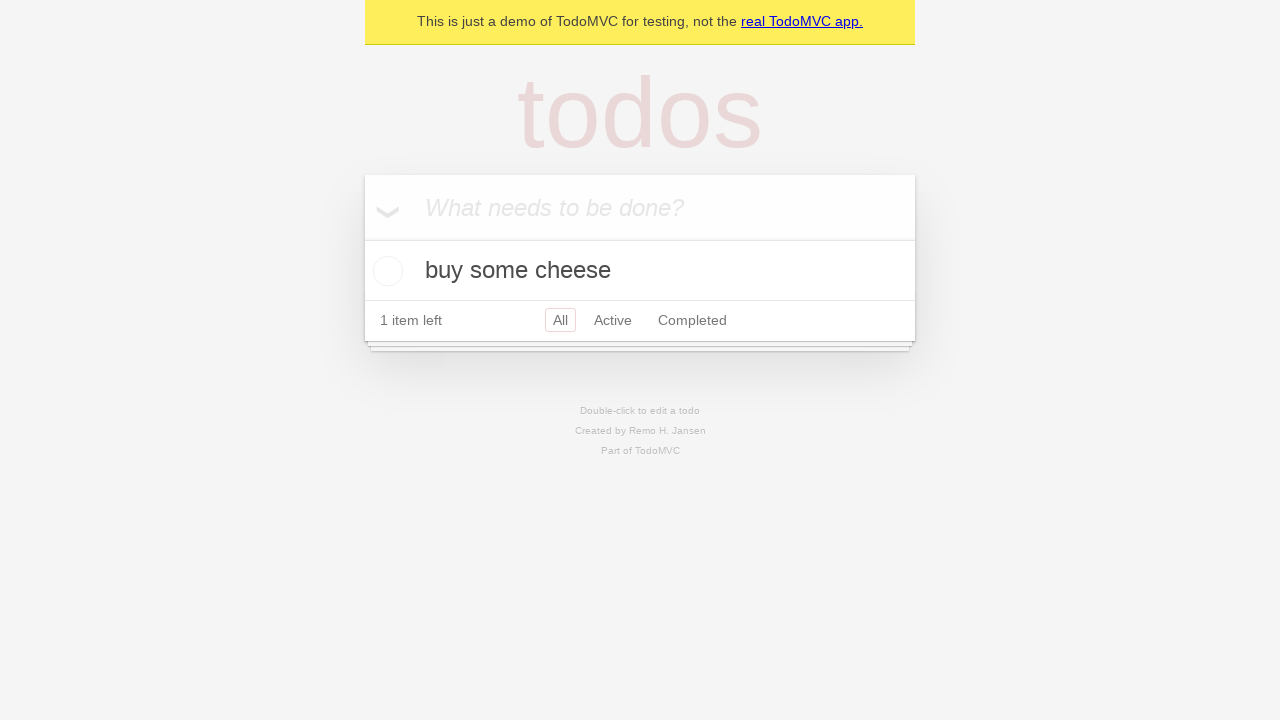

Filled todo input with 'feed the cat' on internal:attr=[placeholder="What needs to be done?"i]
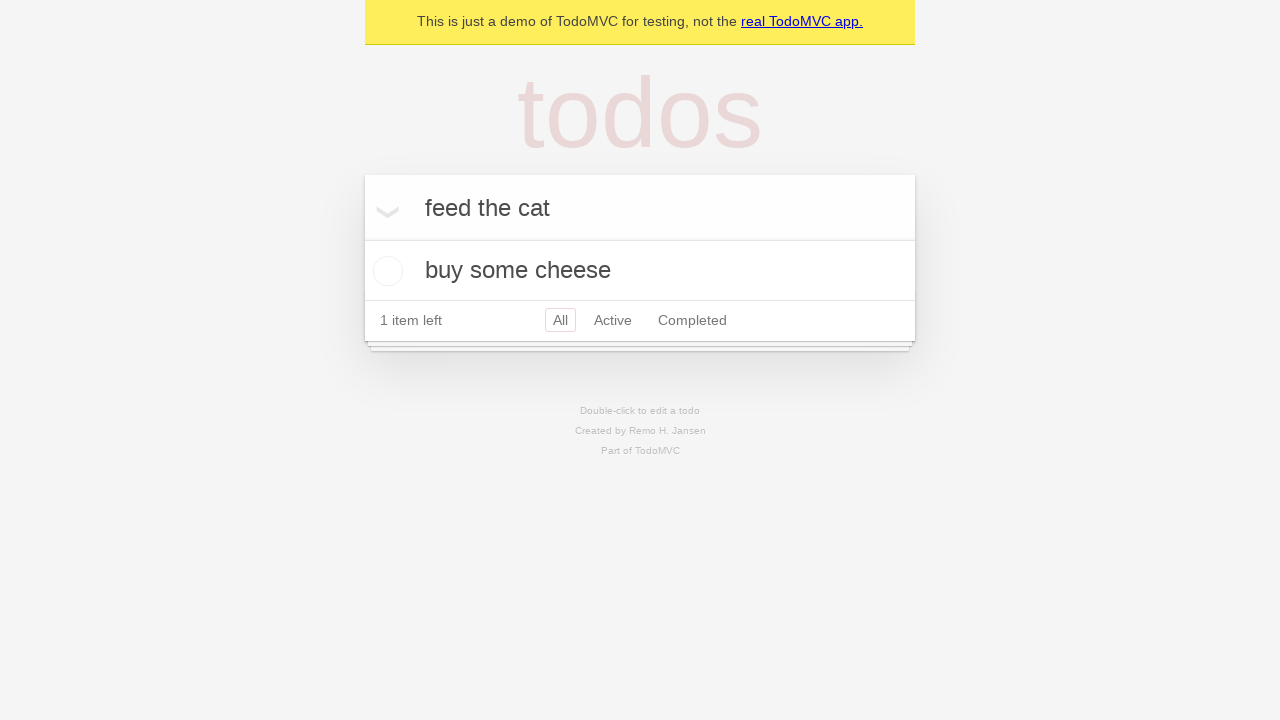

Pressed Enter to add second todo on internal:attr=[placeholder="What needs to be done?"i]
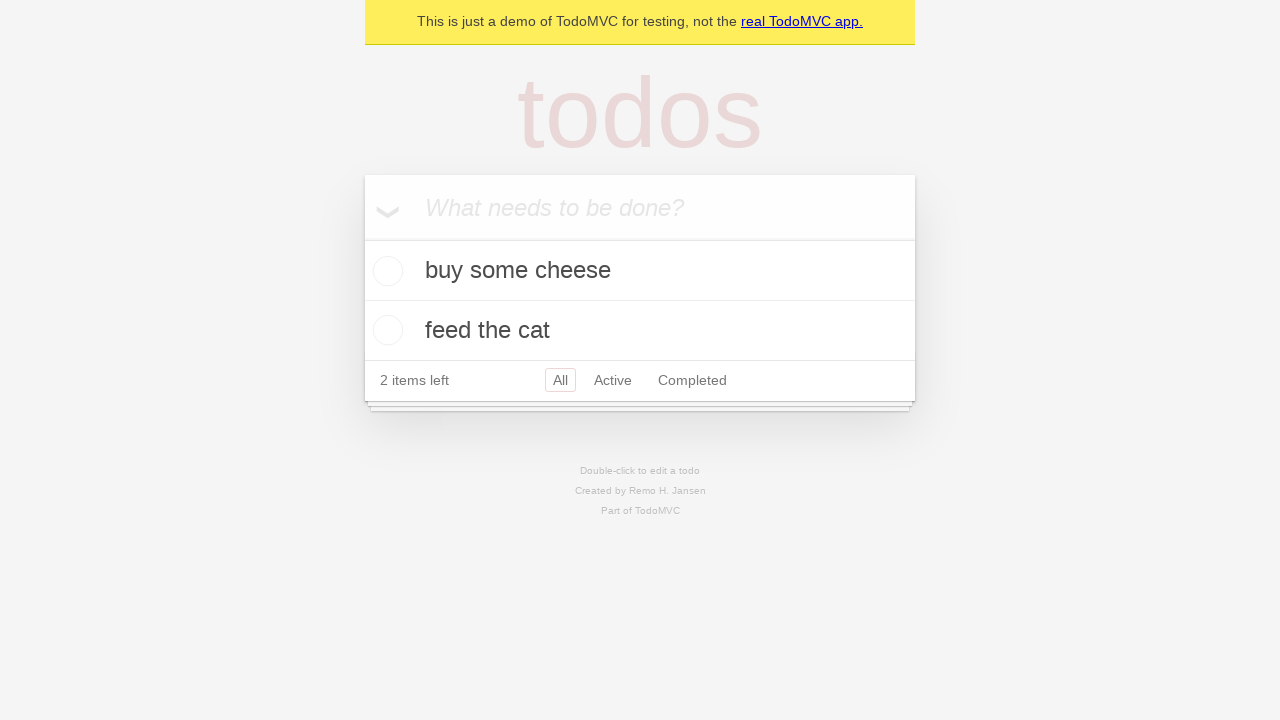

Filled todo input with 'book a doctors appointment' on internal:attr=[placeholder="What needs to be done?"i]
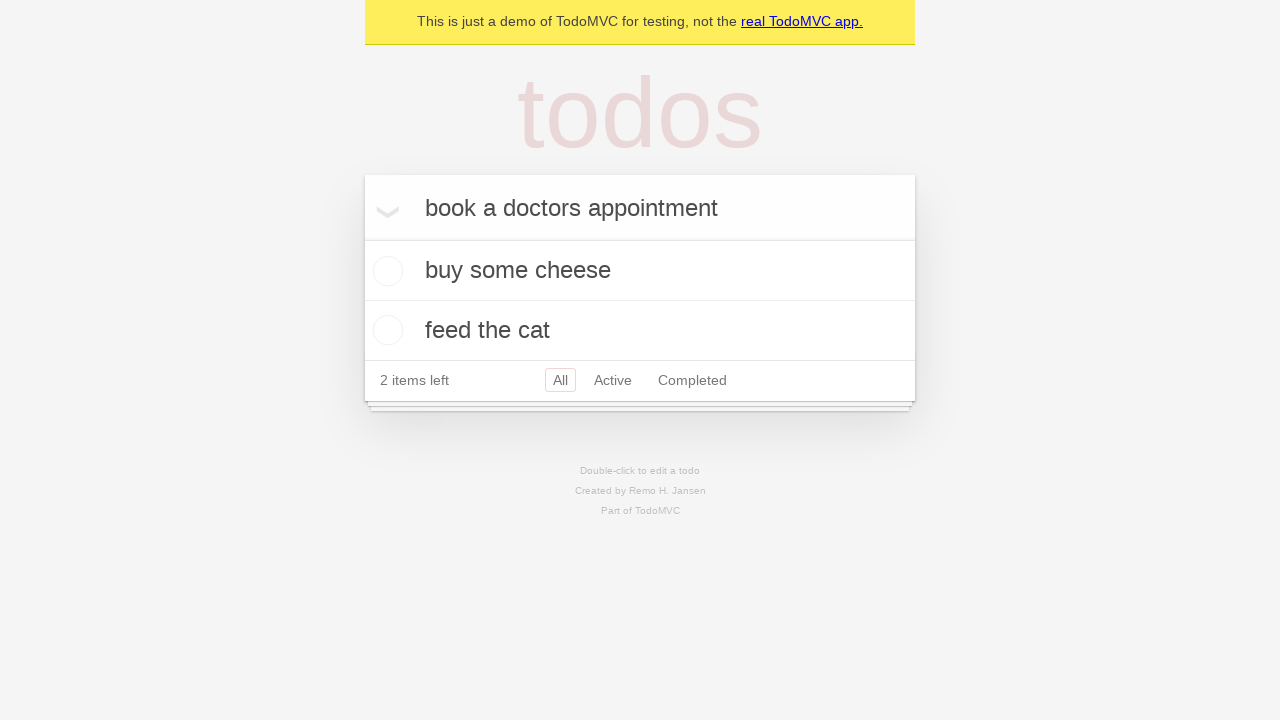

Pressed Enter to add third todo on internal:attr=[placeholder="What needs to be done?"i]
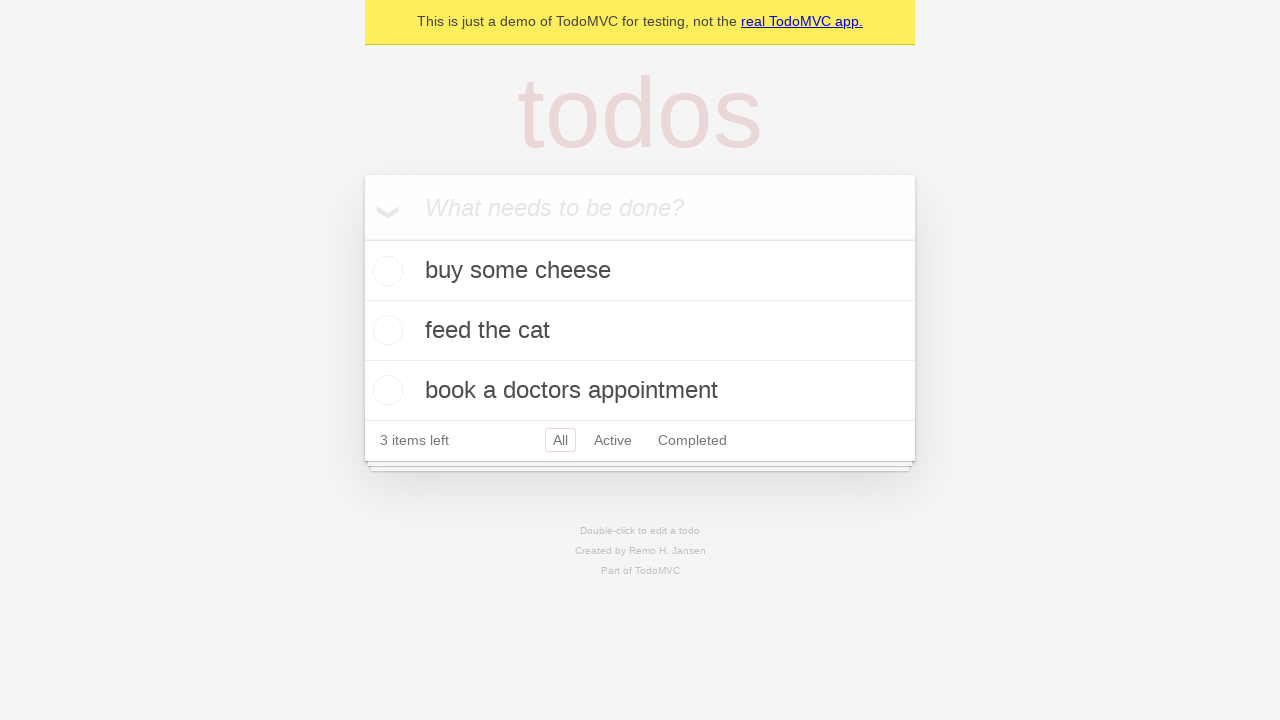

Todo items loaded and are visible
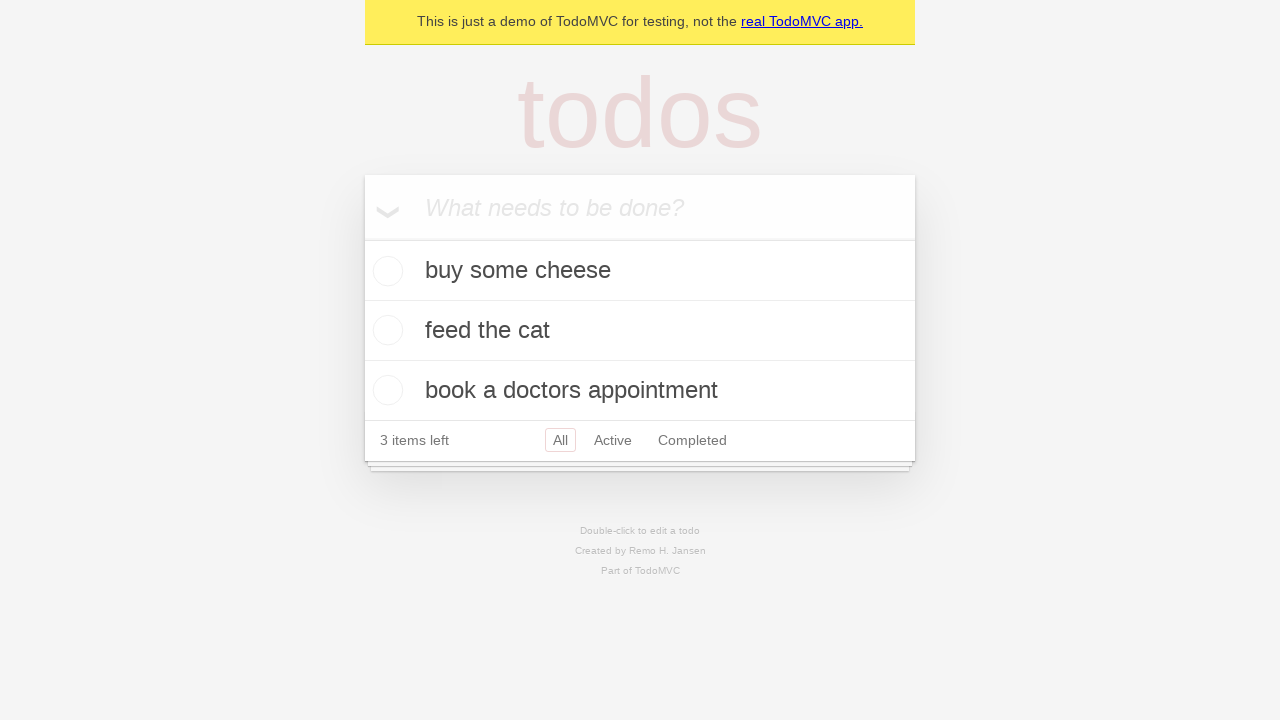

Checked the second todo item checkbox at (385, 330) on internal:testid=[data-testid="todo-item"s] >> nth=1 >> internal:role=checkbox
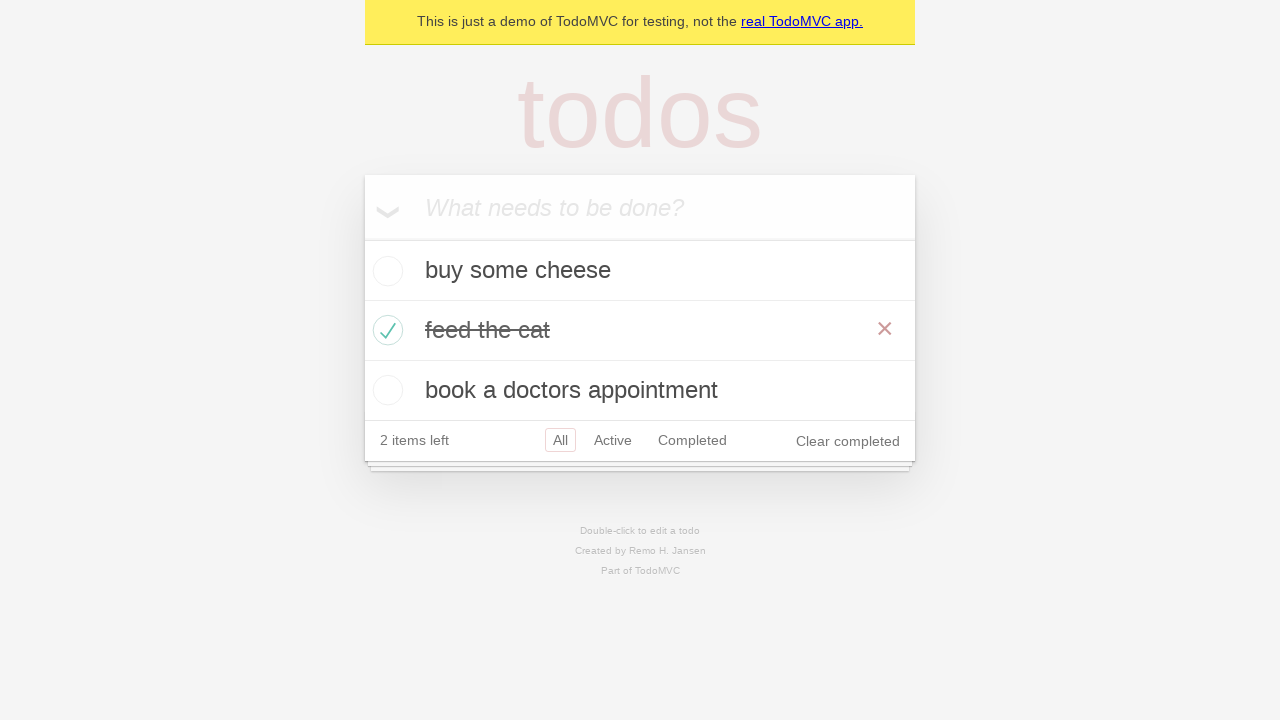

Clicked 'Clear completed' button at (848, 441) on internal:role=button[name="Clear completed"i]
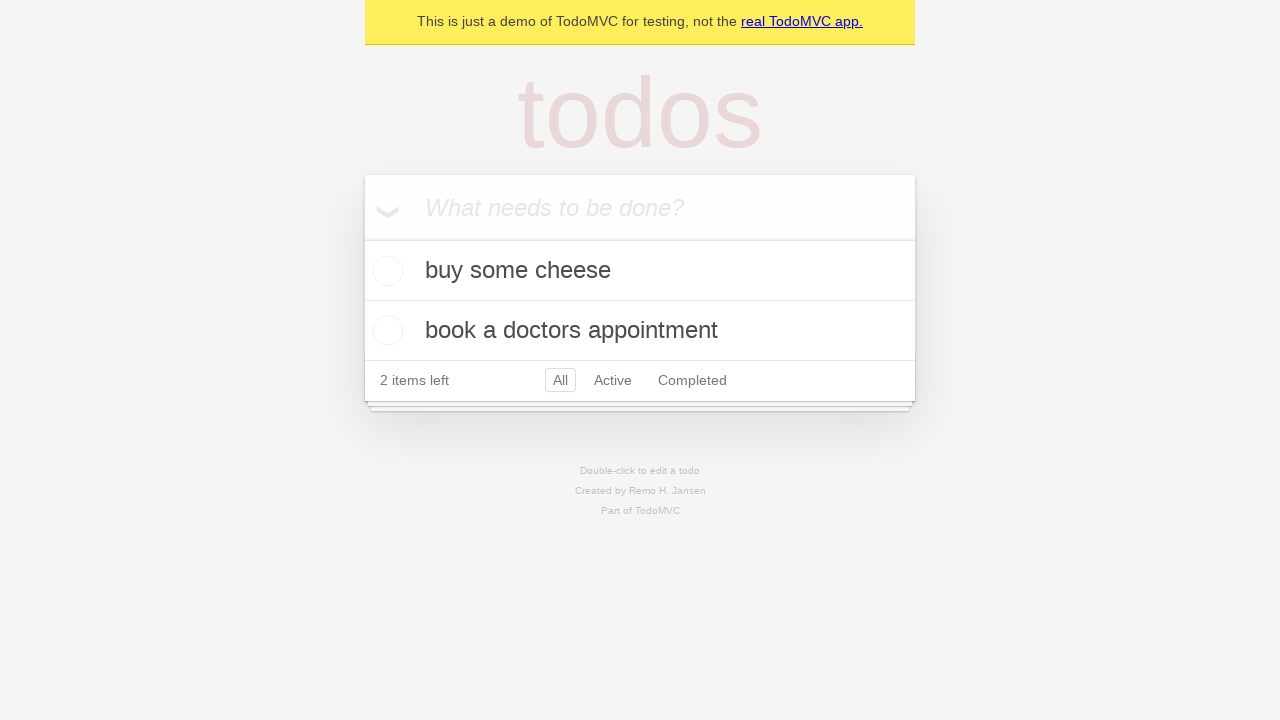

Completed todo was removed, 2 items remain
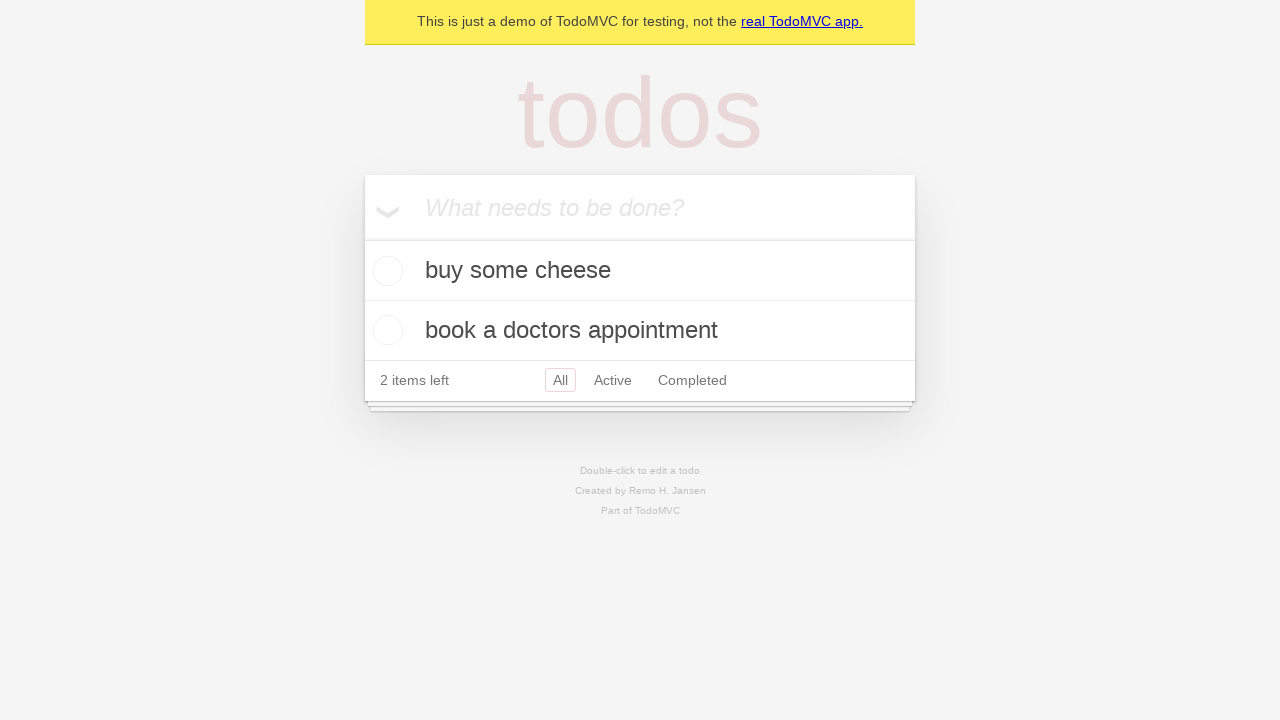

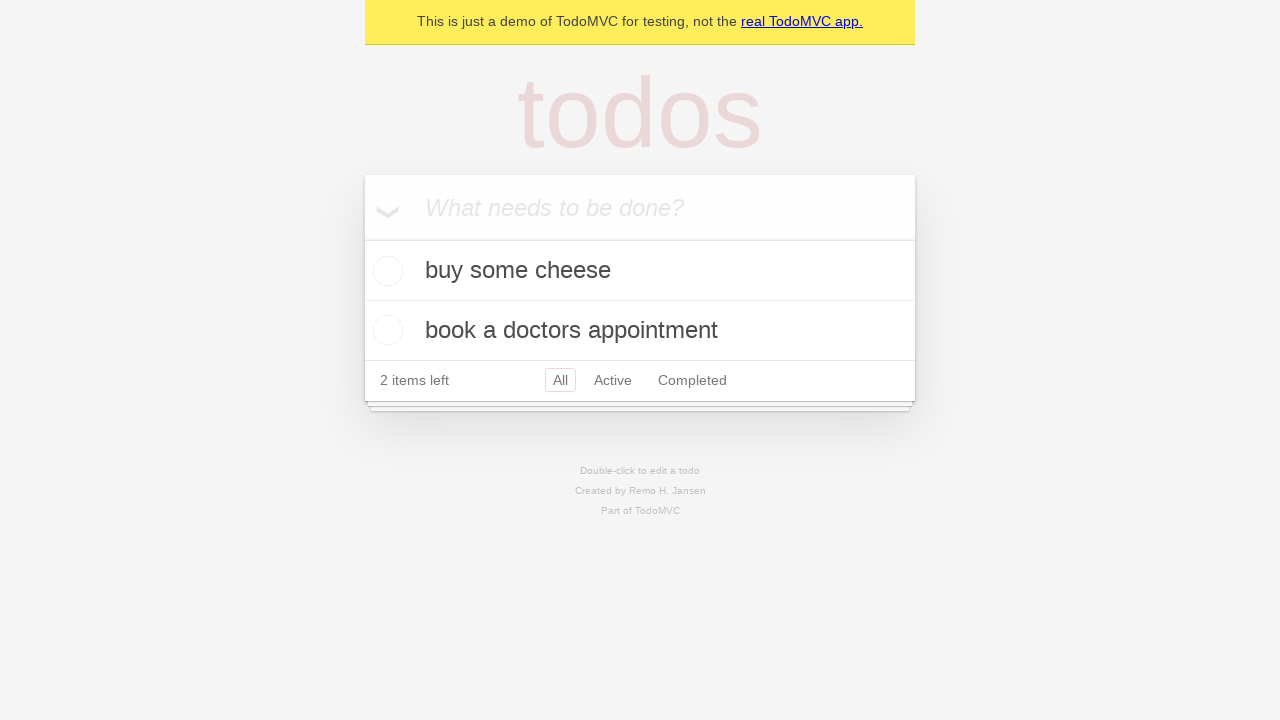